Tests the place search functionality on SavvyTime by entering "India" in the search field and selecting a result from the dropdown suggestions.

Starting URL: https://savvytime.com/local

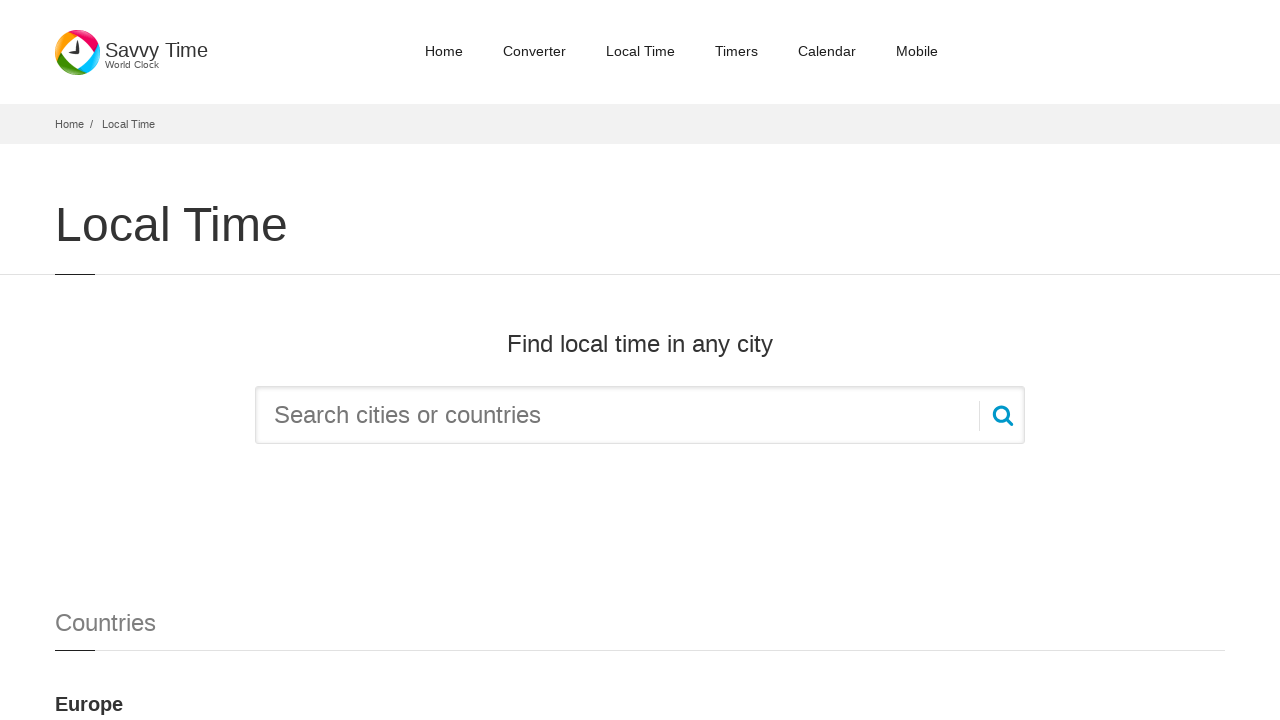

Filled place search field with 'India' on #place-search
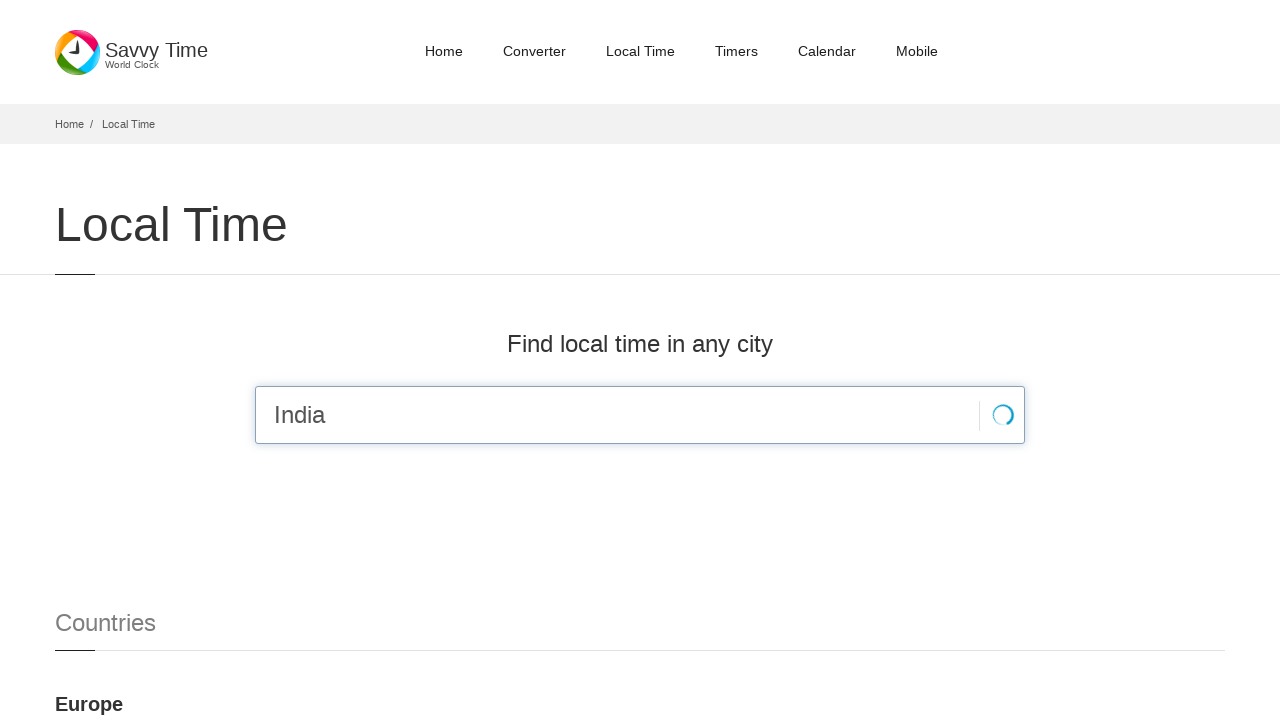

Search suggestions appeared in dropdown
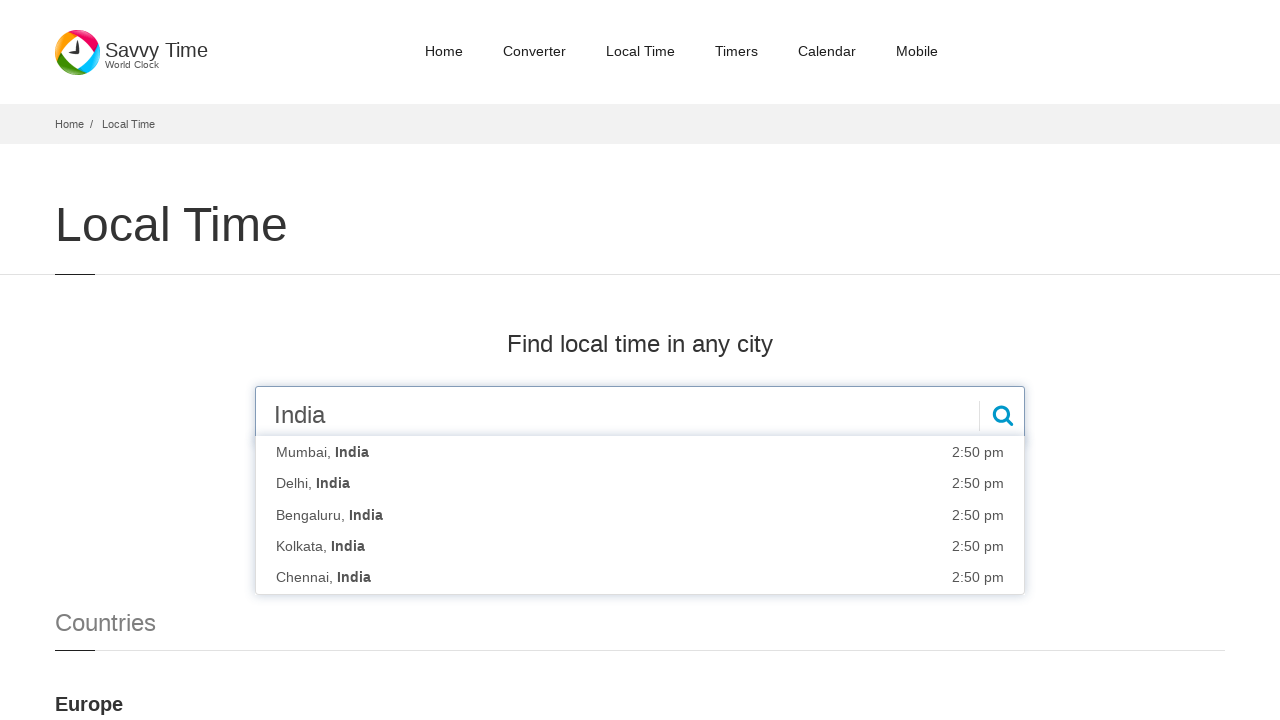

Selected first search result from dropdown suggestions at (640, 452) on .list-group-item >> nth=0
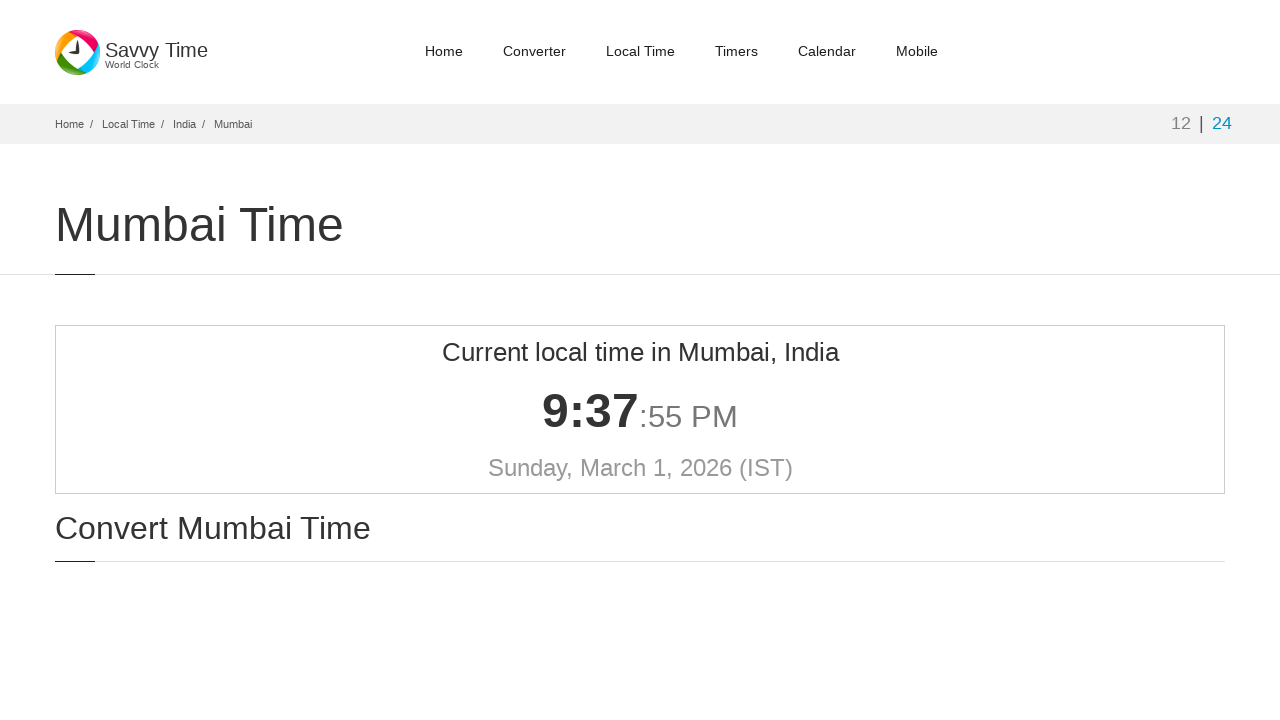

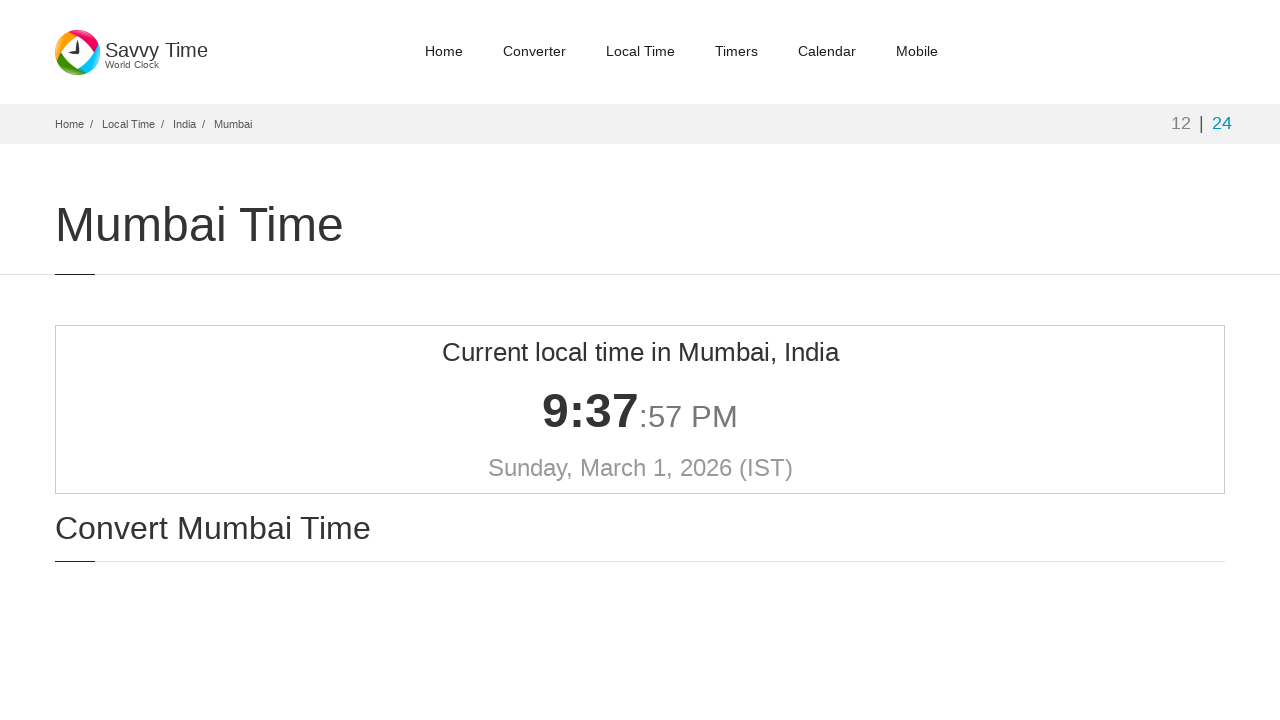